Tests the add/remove elements functionality by clicking Add Element button, verifying Delete button appears, clicking Delete, and verifying the page title remains visible

Starting URL: https://the-internet.herokuapp.com/add_remove_elements/

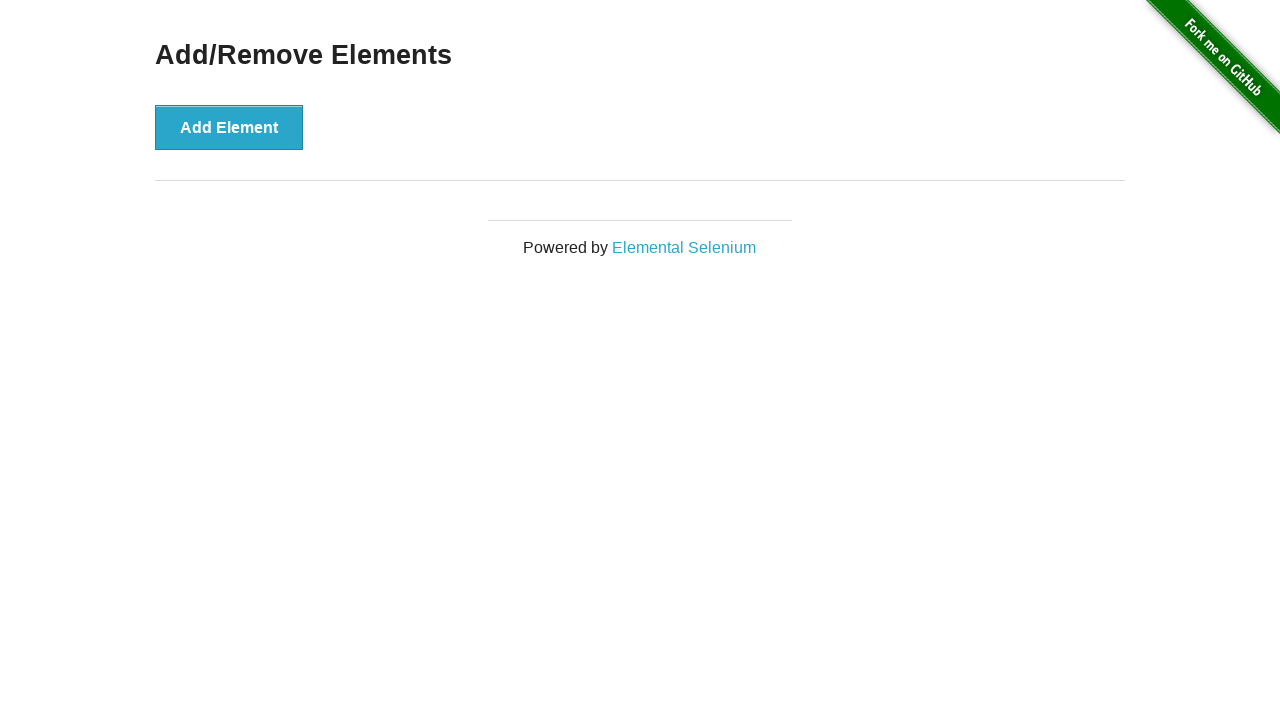

Clicked Add Element button at (229, 127) on xpath=//button[text()='Add Element']
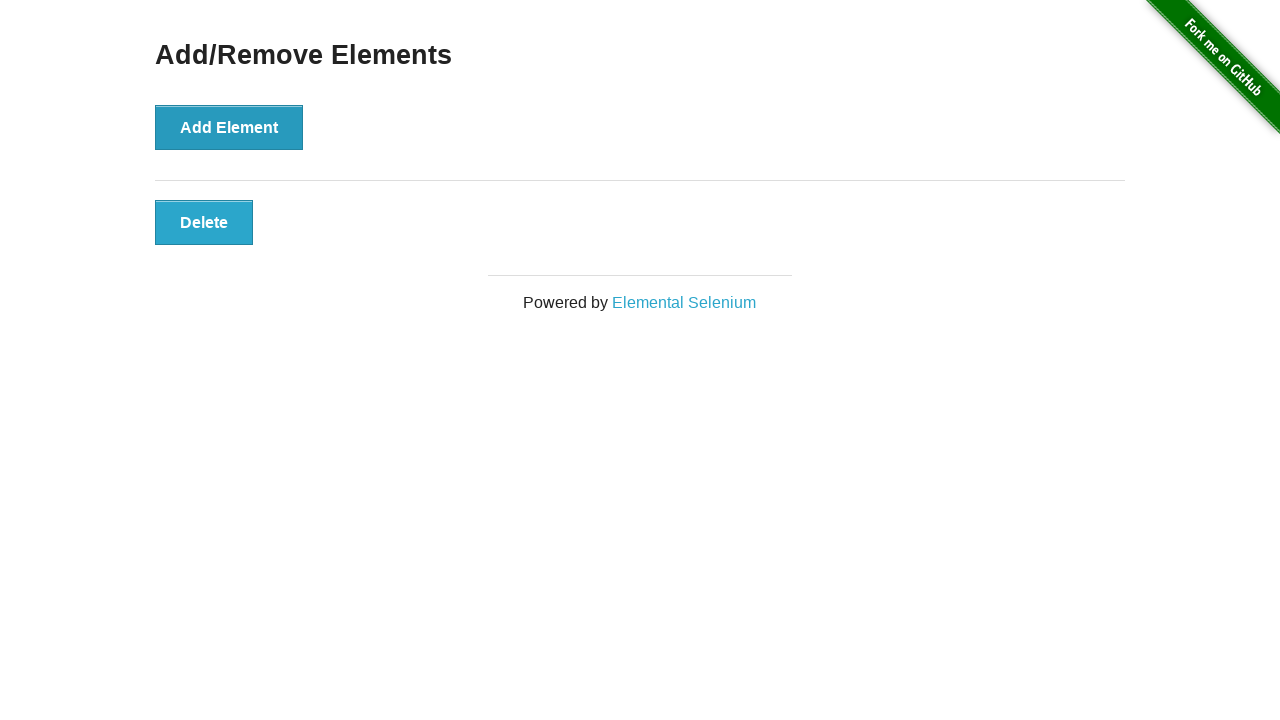

Delete button appeared after adding element
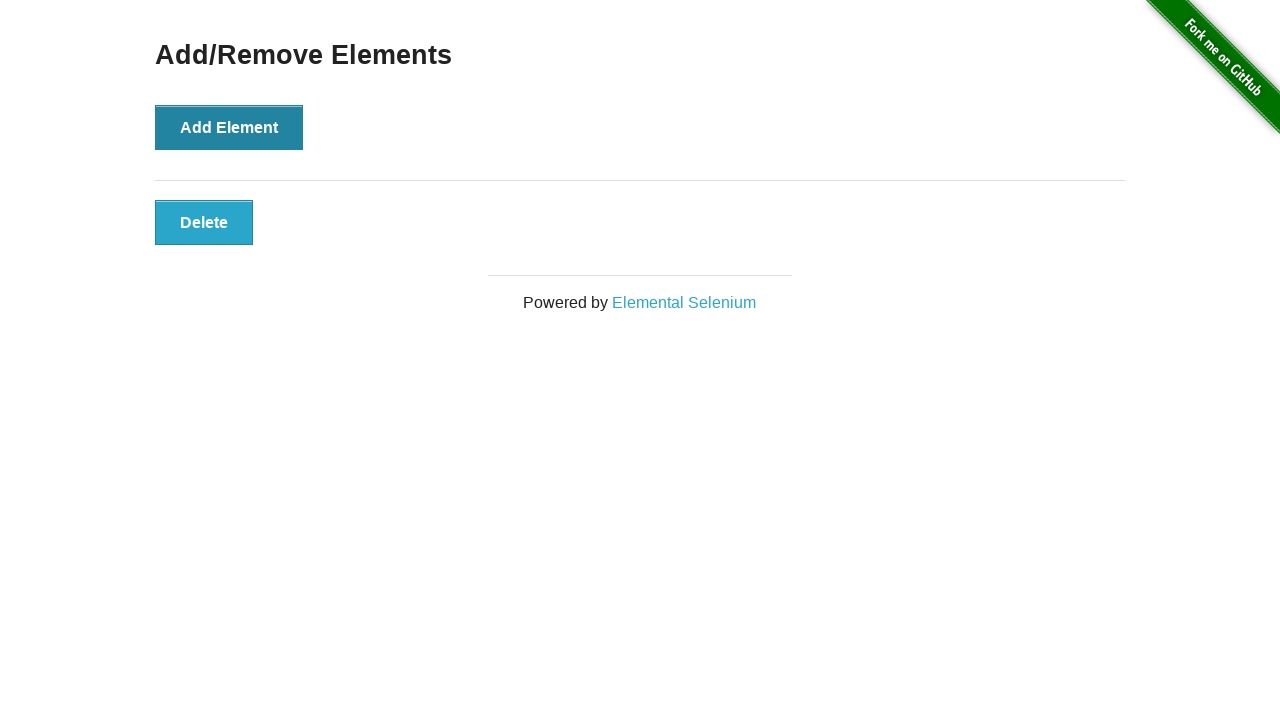

Clicked Delete button to remove element at (204, 222) on xpath=//button[@class='added-manually']
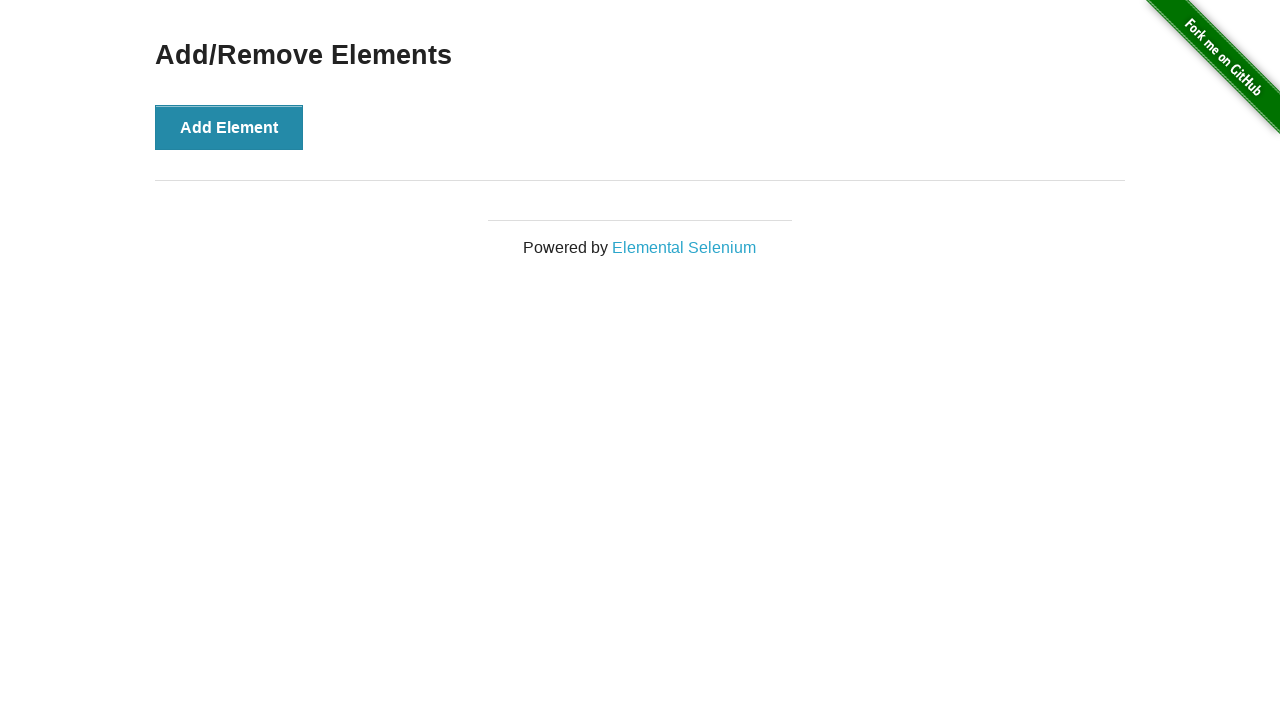

Verified page title 'Add/Remove Elements' remains visible
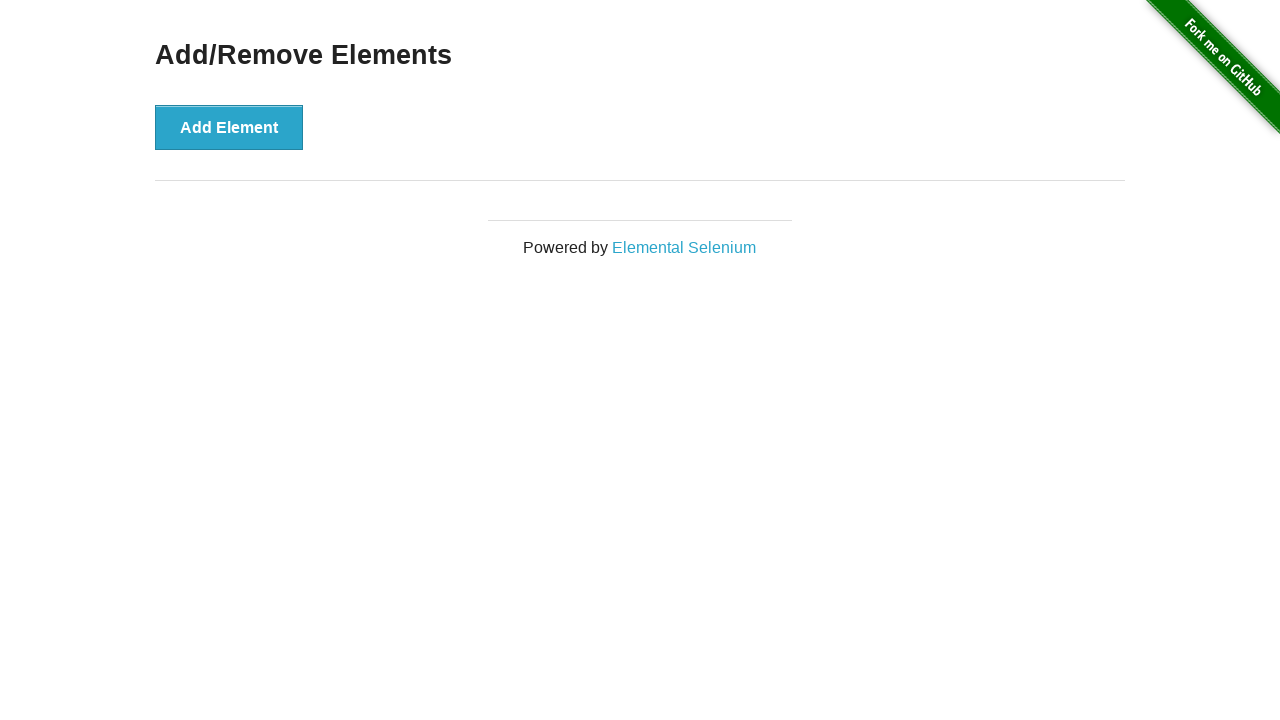

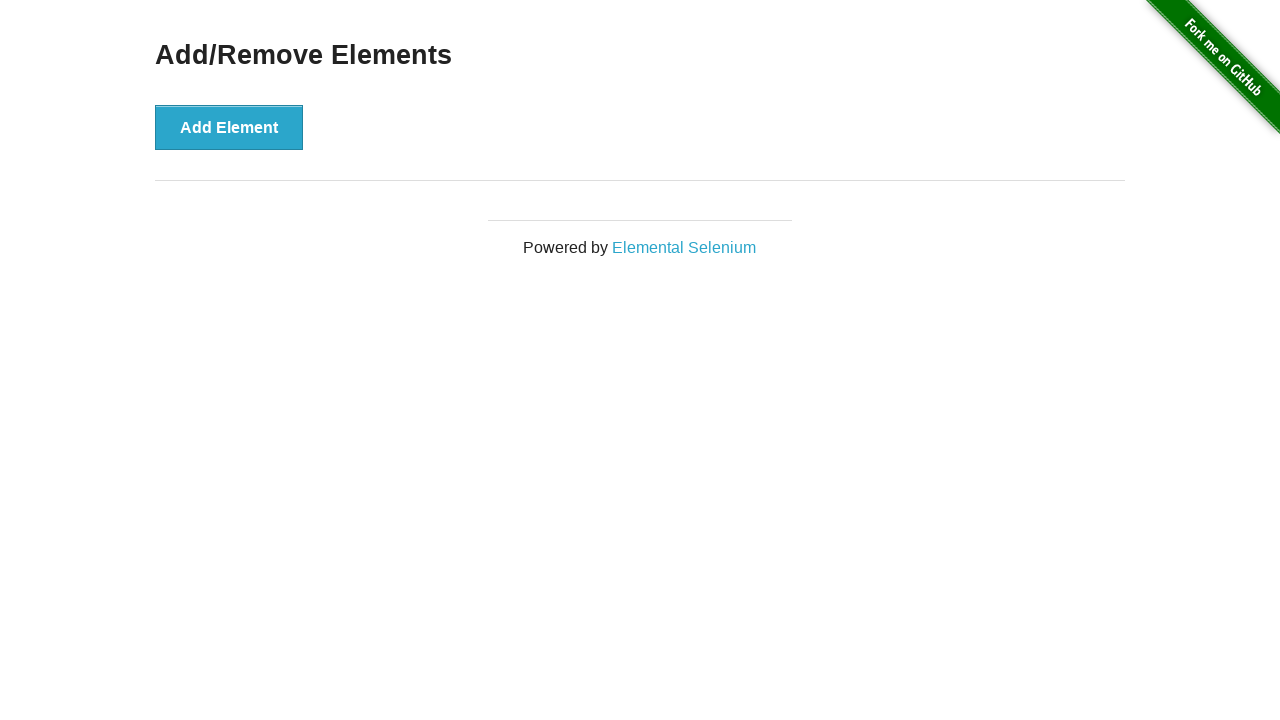